Tests form filling on DemoQA text box page and then navigates to status codes page to verify link functionality

Starting URL: https://demoqa.com/text-box

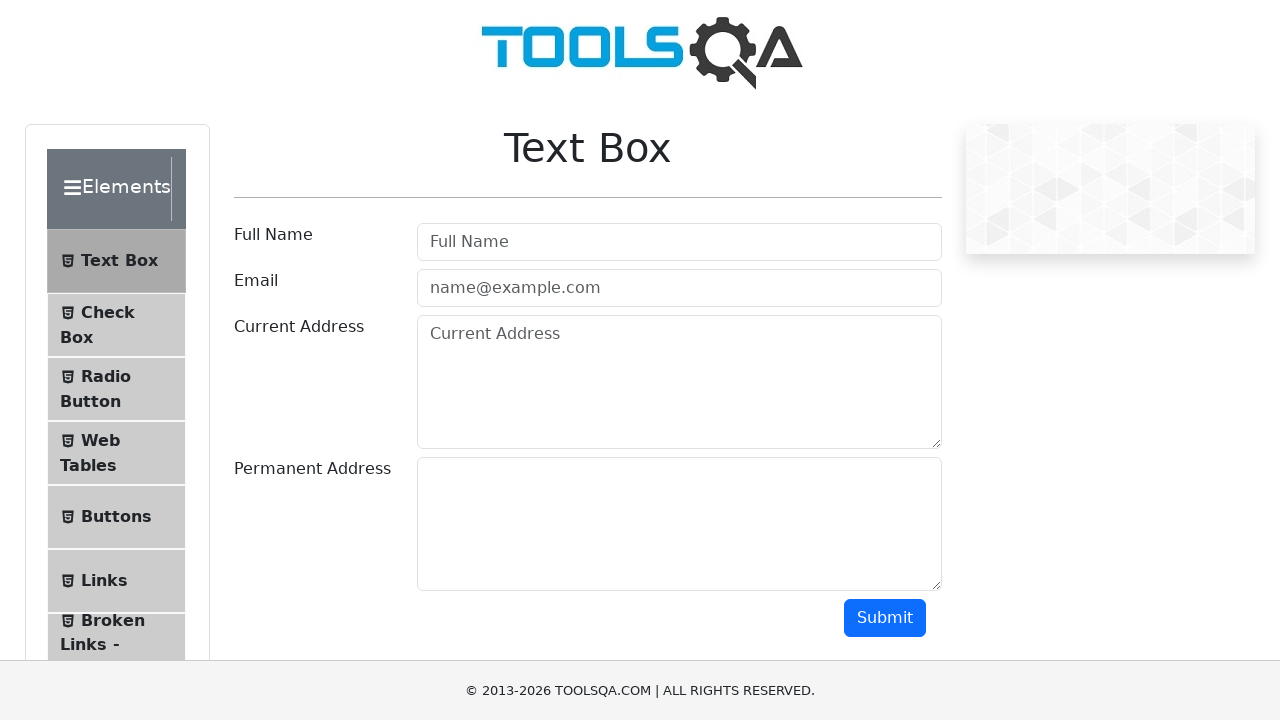

Filled Full Name field with 'Igor' on //input[@placeholder='Full Name']
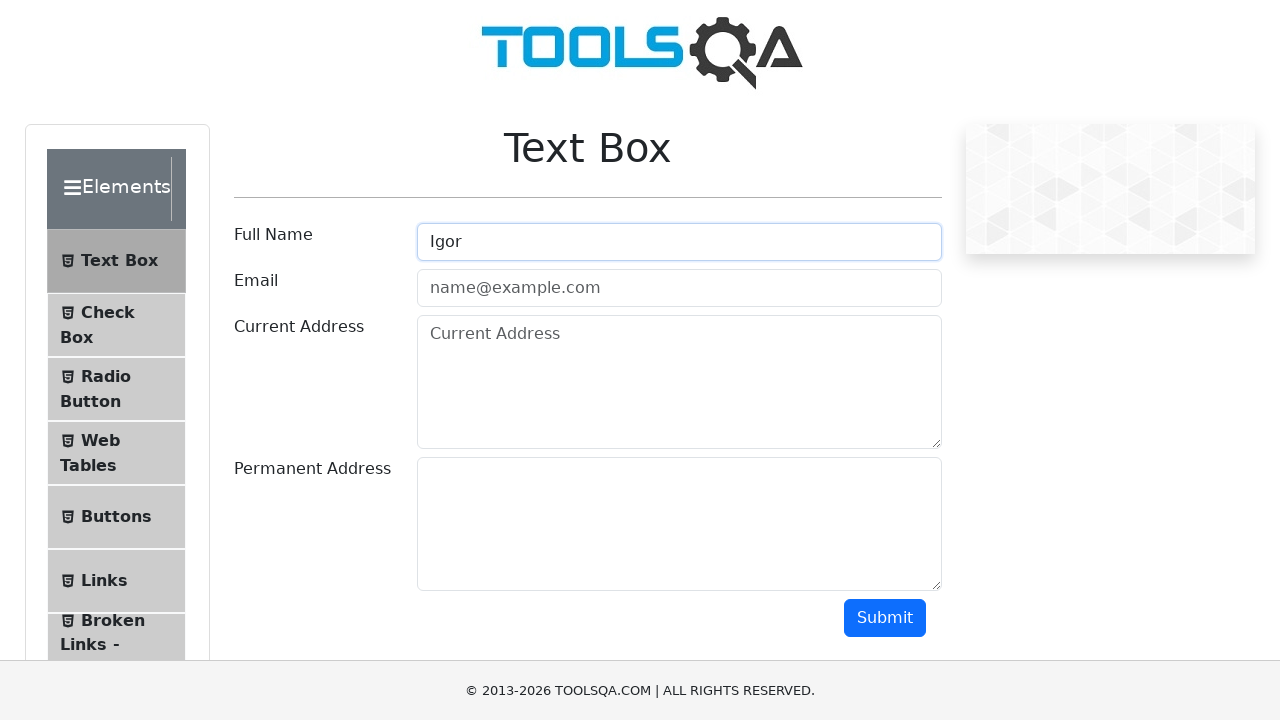

Filled Email field with 'test@example.com' on //input[@placeholder='name@example.com']
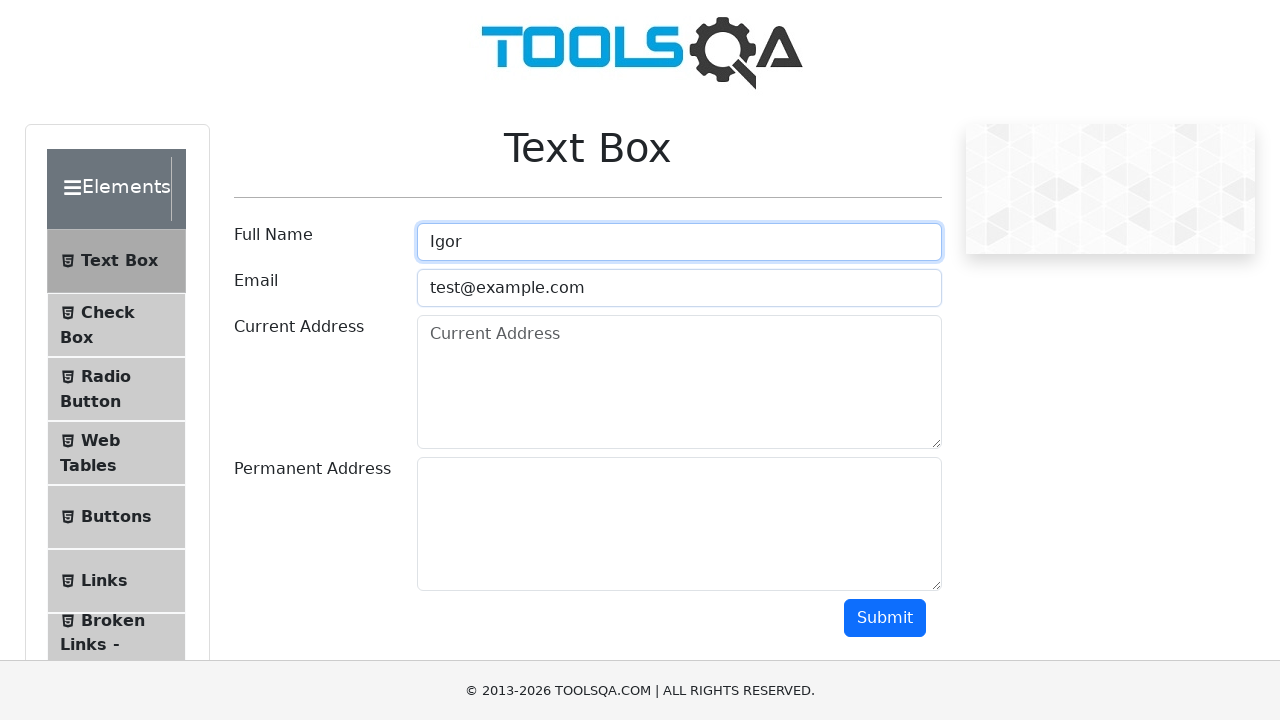

Filled Current Address field with 'Street krolevec 62' on //textarea[@placeholder='Current Address']
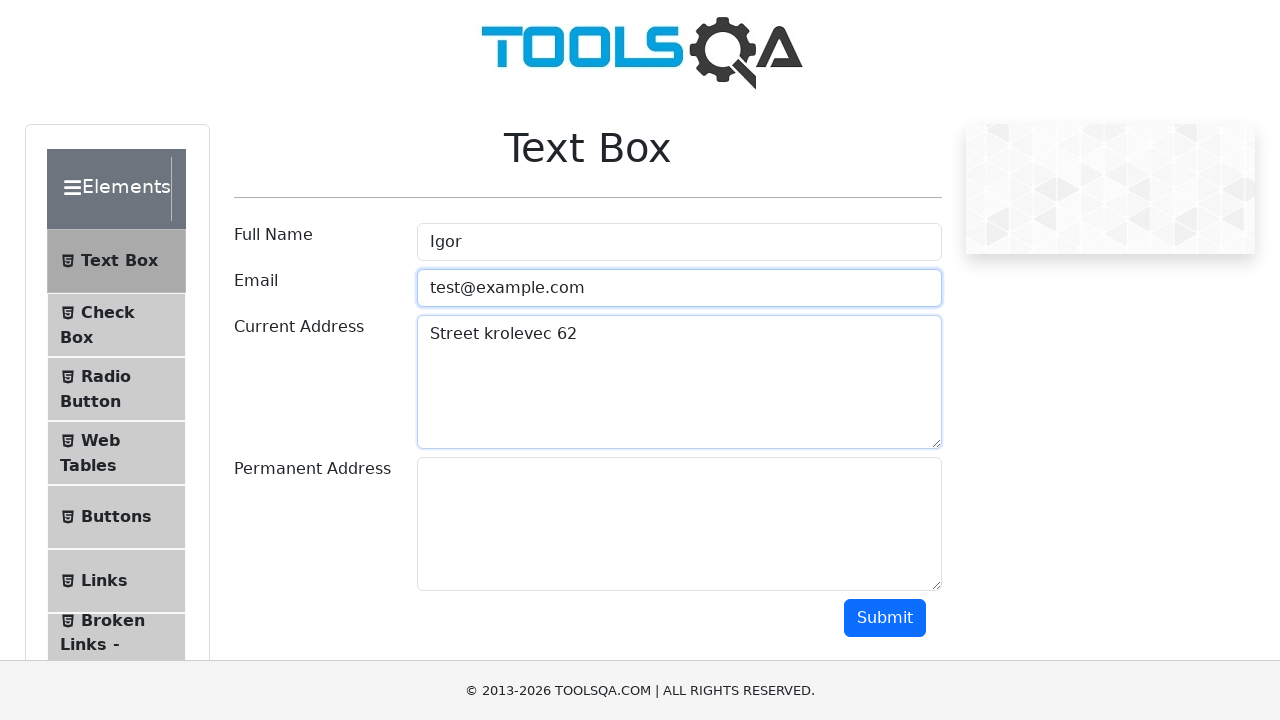

Filled Permanent Address field with 'adrrees 2' on //textarea[@id='permanentAddress']
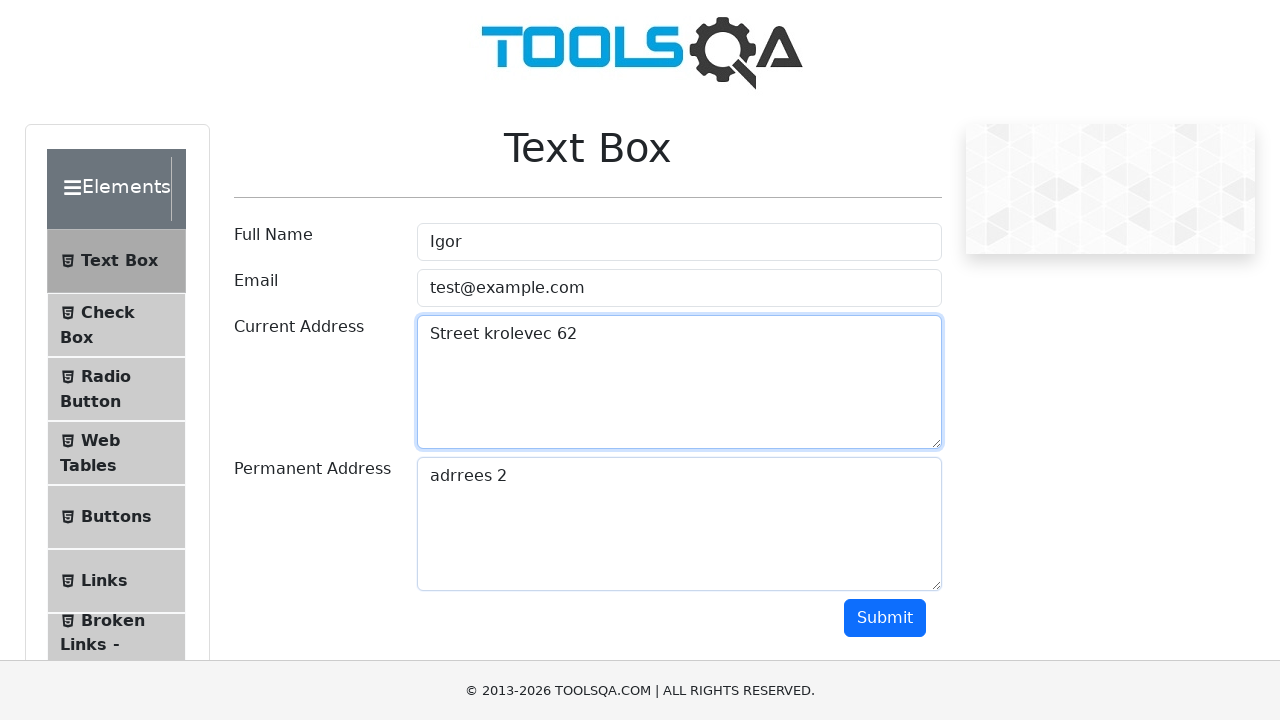

Navigated to status codes page
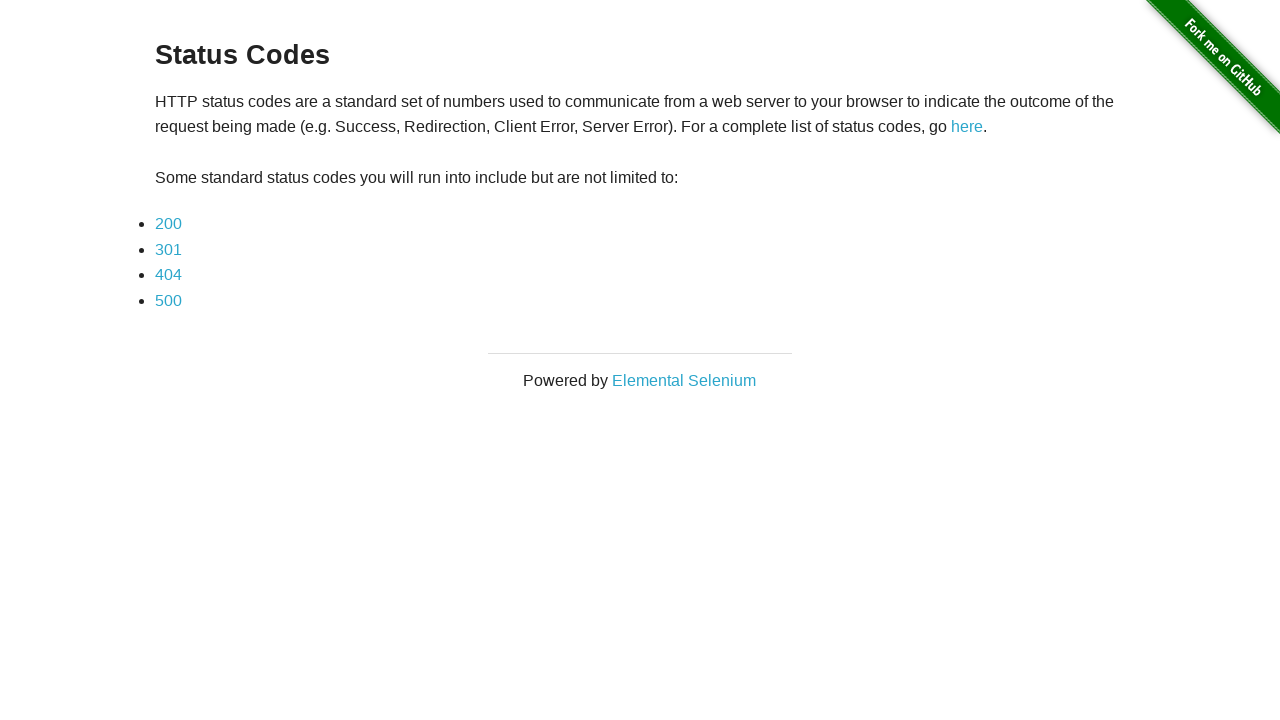

Clicked on 200 status code link at (168, 224) on xpath=//a[@href='status_codes/200']
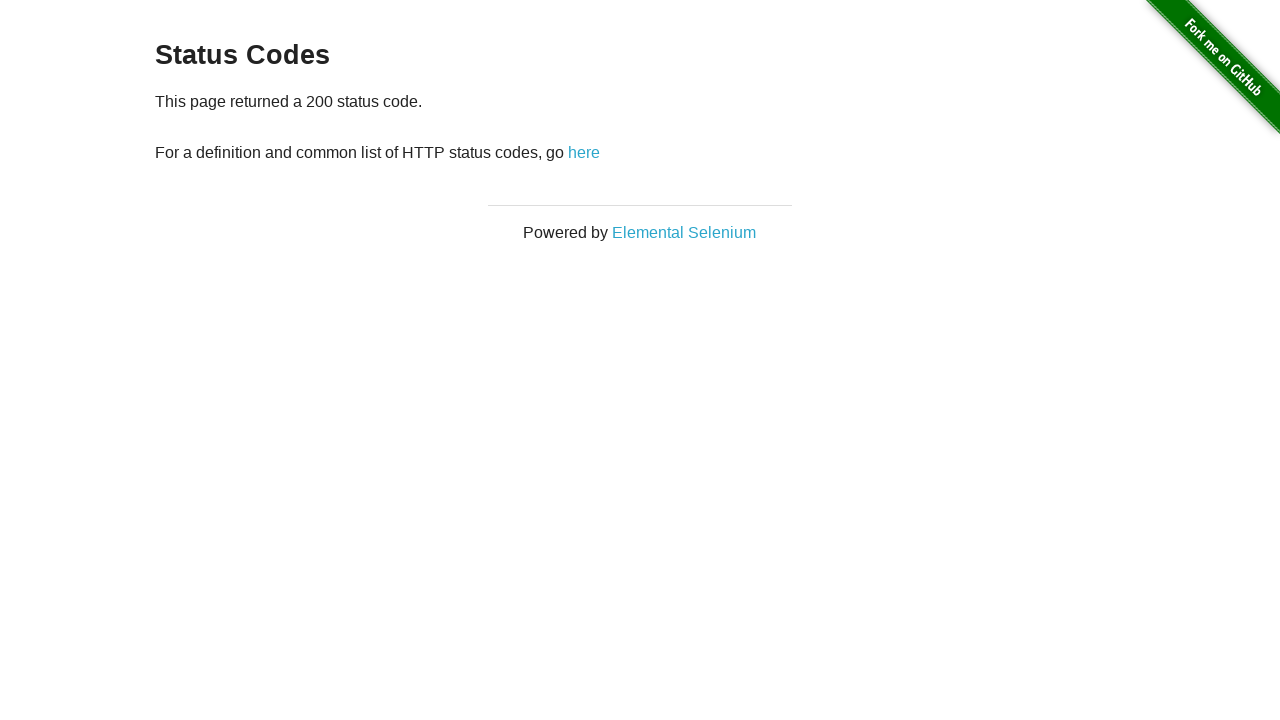

Navigated back to previous page
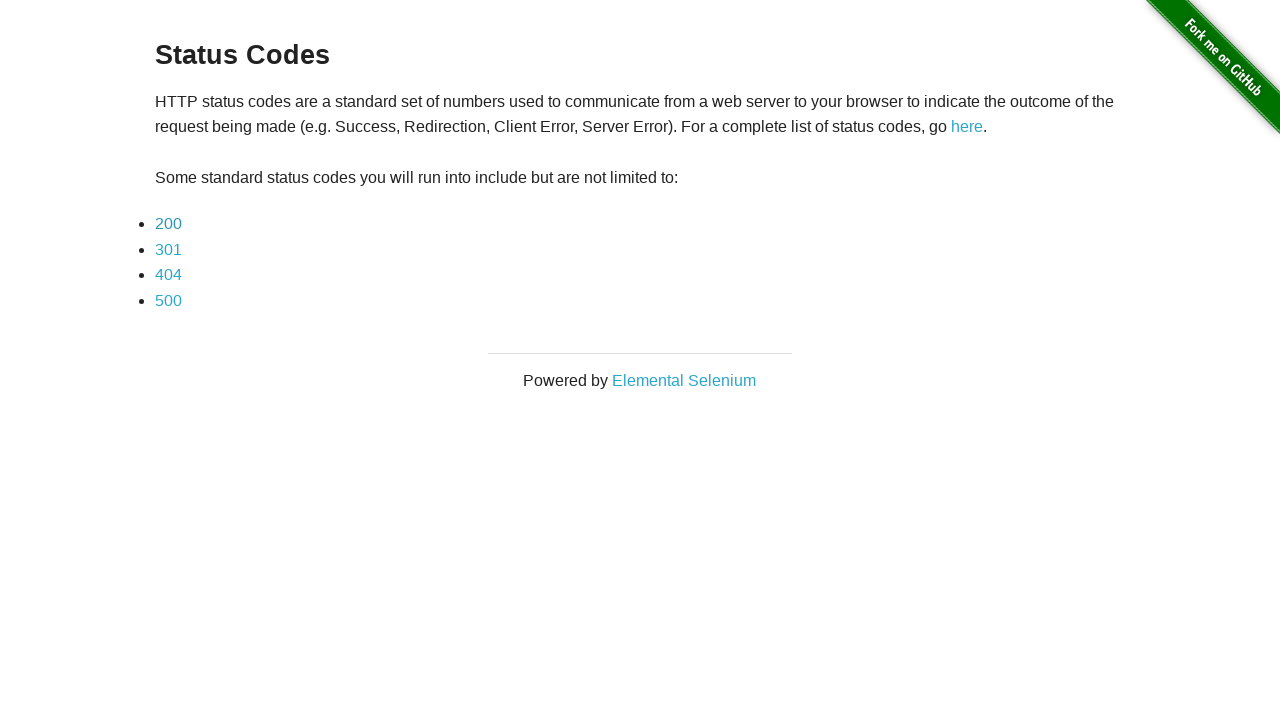

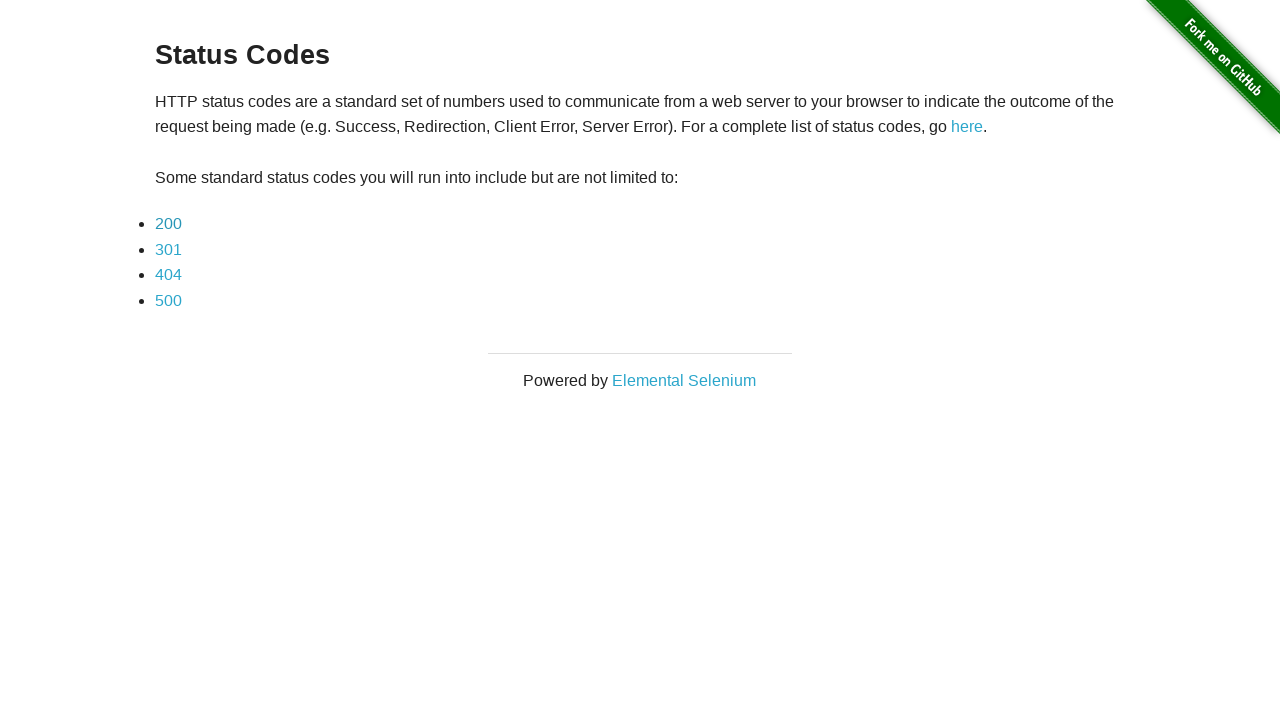